Tests the course search functionality on SENAI São Paulo website by hovering over the courses menu, clicking to view all courses, searching for "Tecnologia", and verifying search results are displayed.

Starting URL: https://www.sp.senai.br/

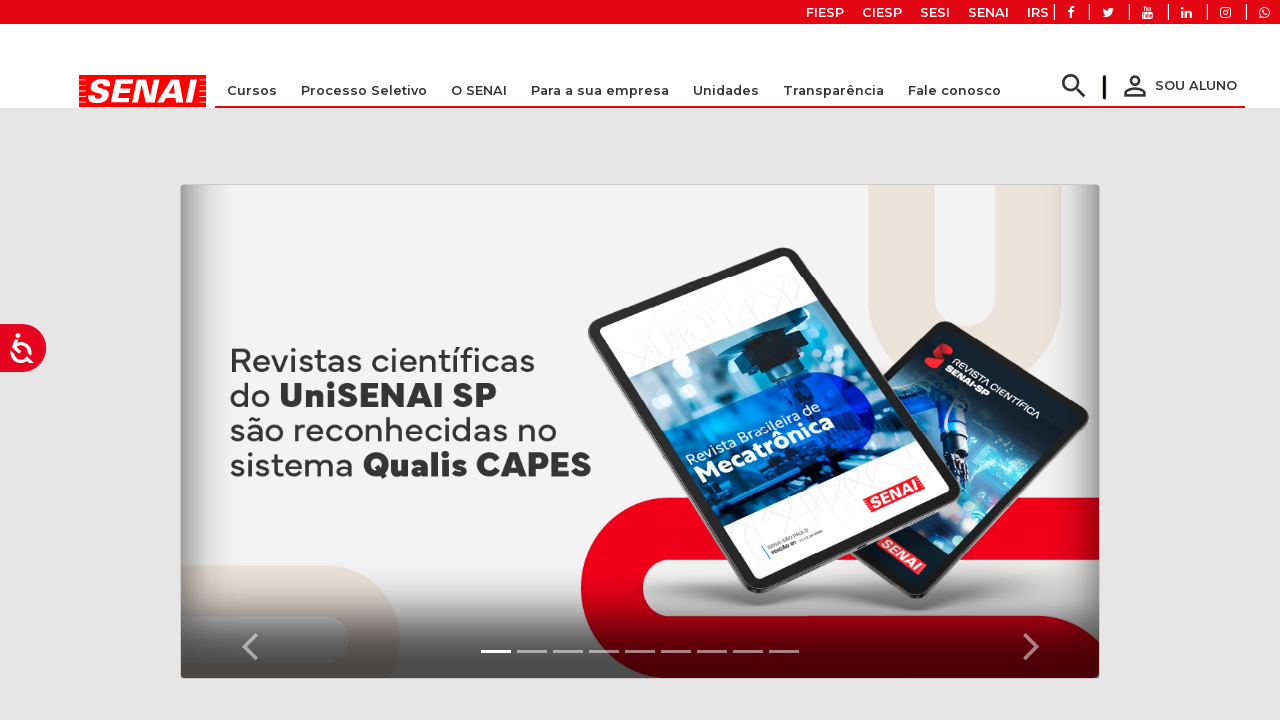

Hovered over the Courses dropdown menu at (252, 83) on #dropdown-cursos
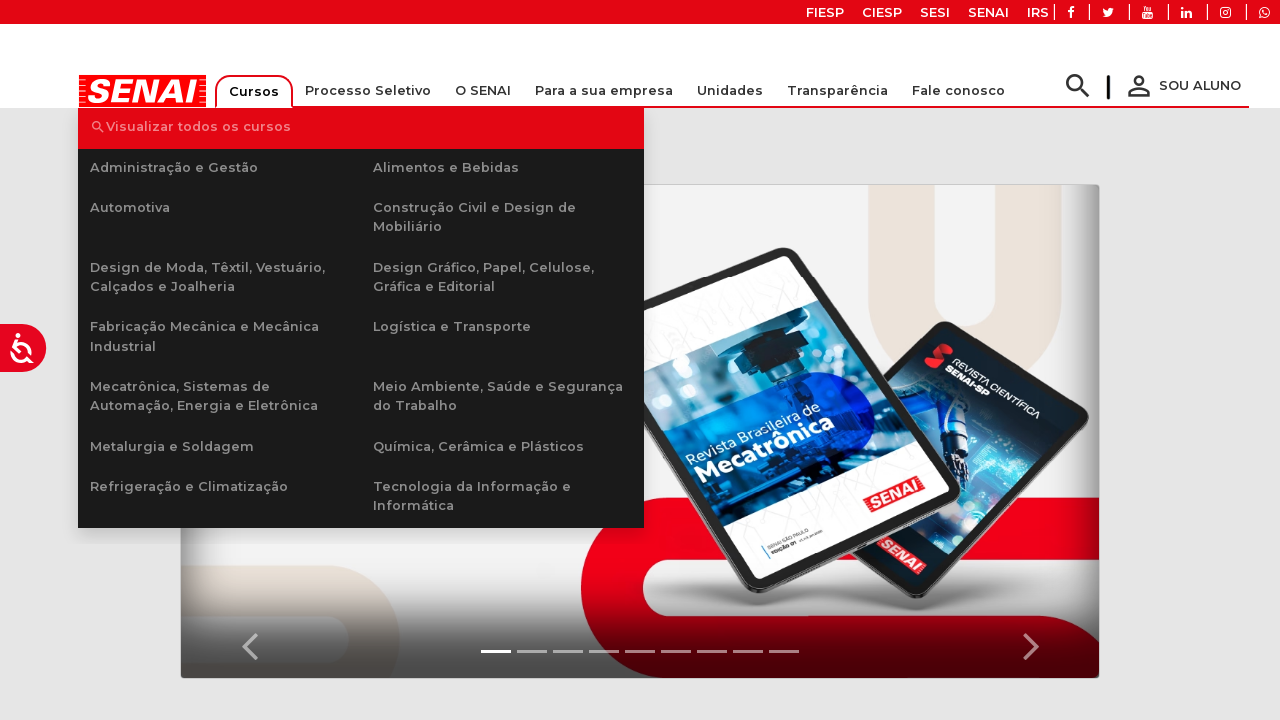

Waited for dropdown menu to appear
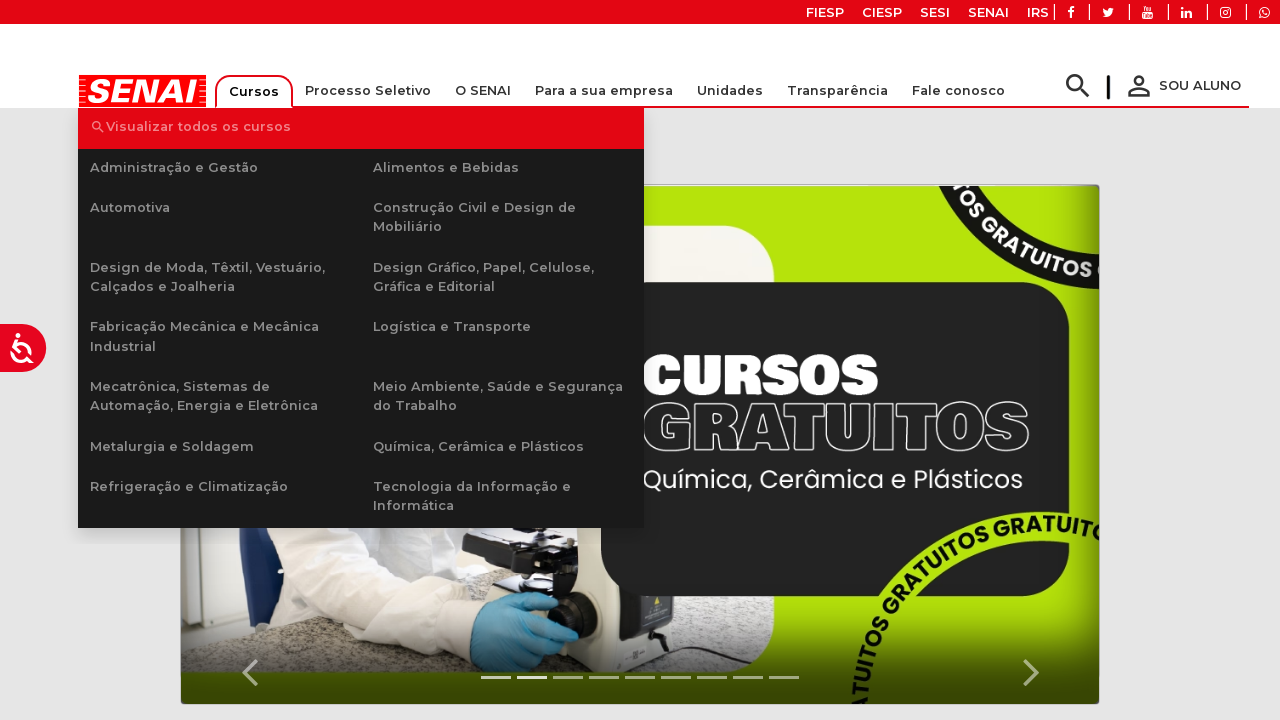

Clicked to view all courses at (361, 128) on //*[@id="v-pills-tab"]/a[1]
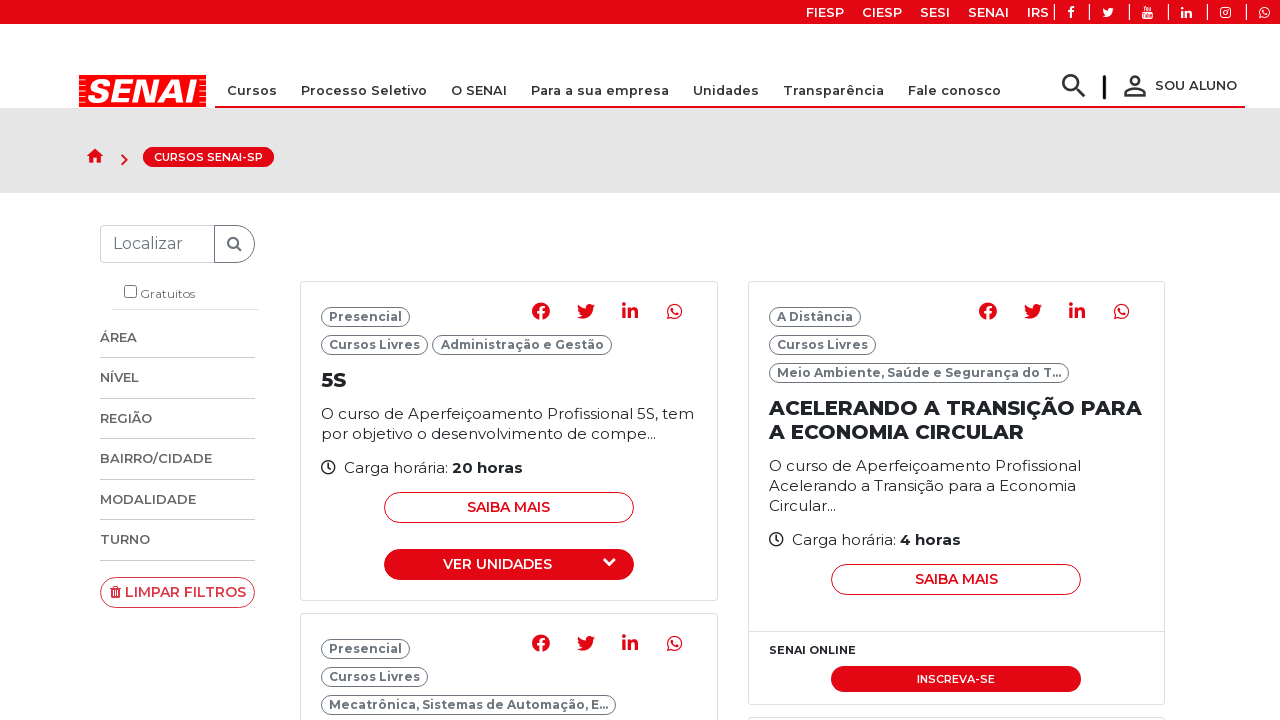

Filled search field with 'Tecnologia' on #titulopesquisa
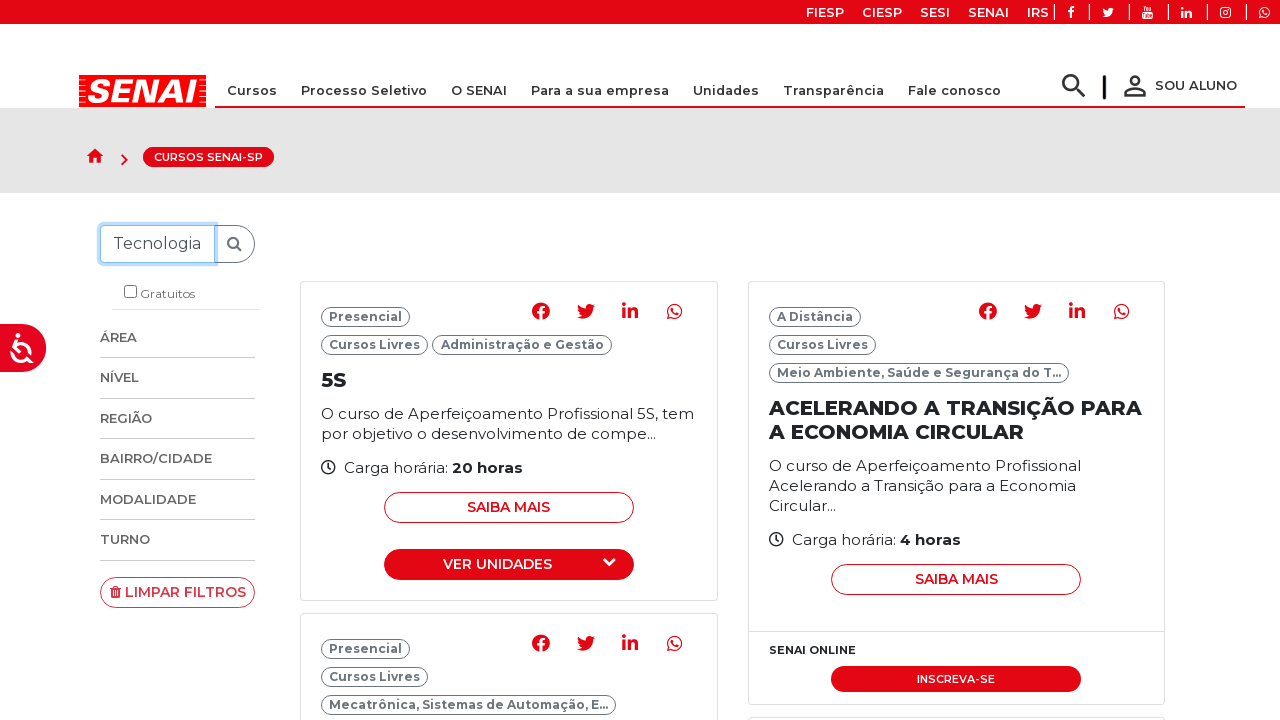

Pressed Enter to submit the search on #titulopesquisa
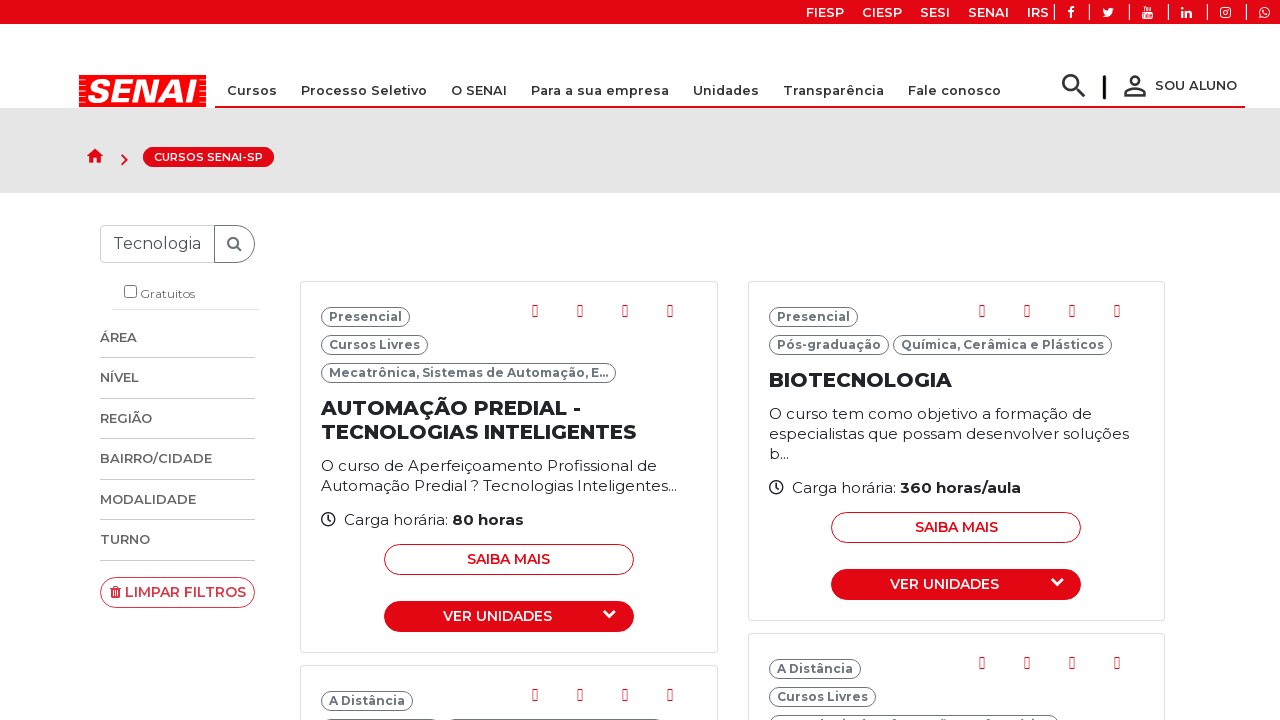

Search results loaded with 'tecnologia' text visible
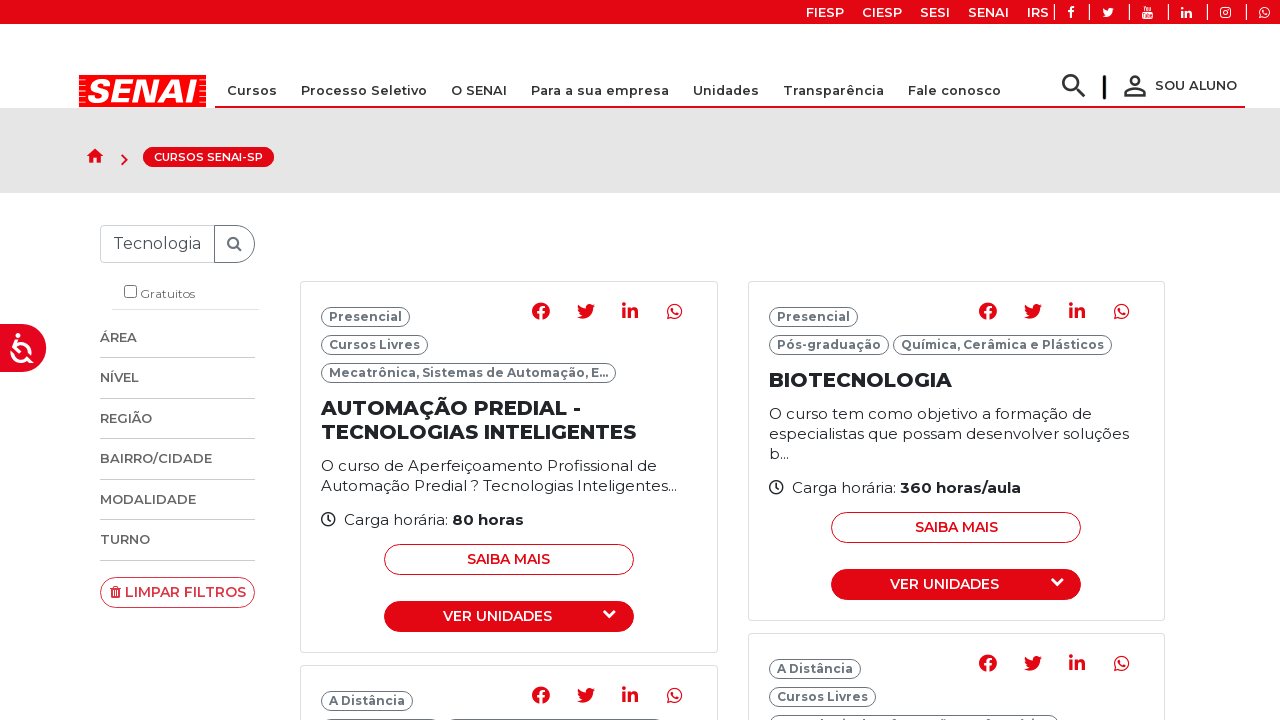

Verified first search result is visible
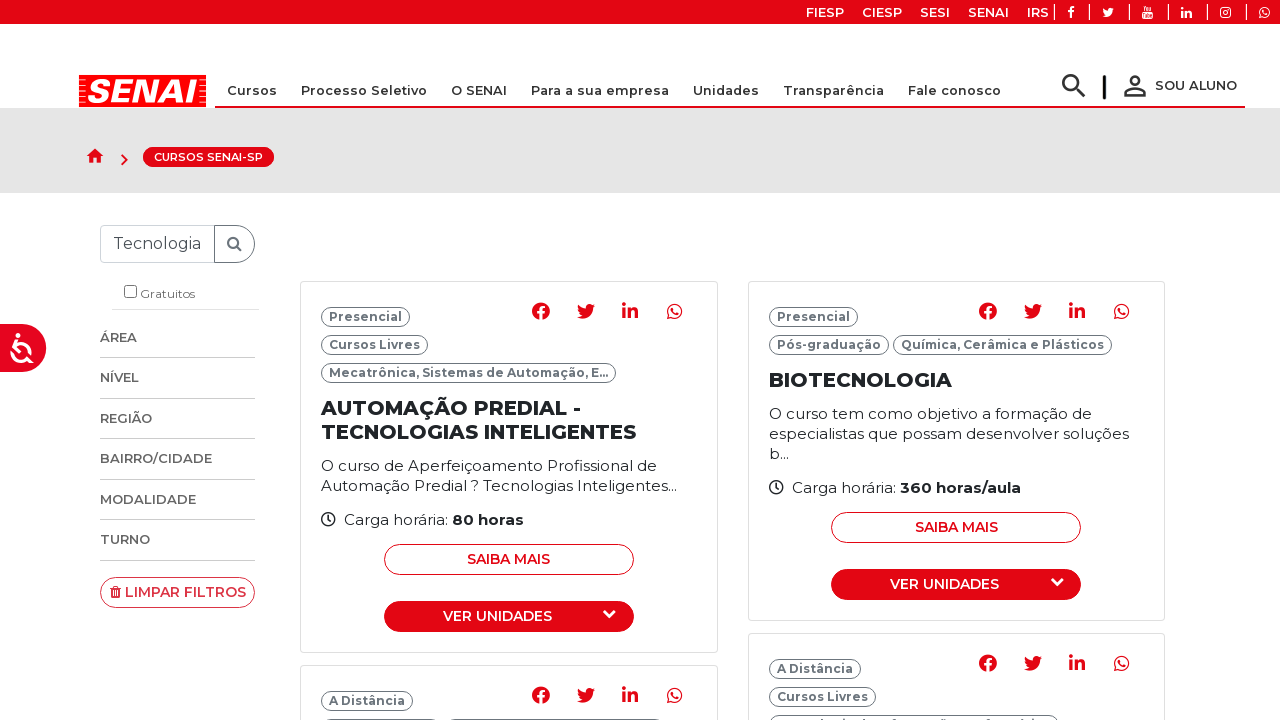

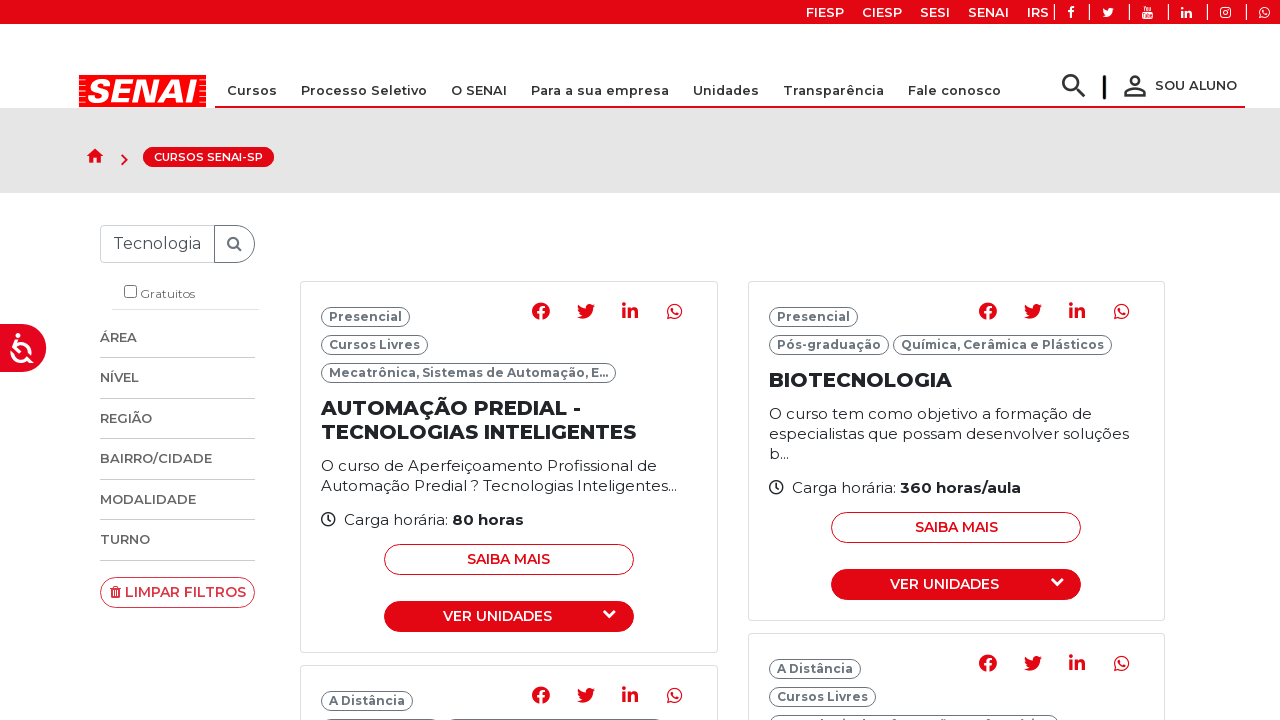